Tests an online Mad Libs game by filling in various word fields (nouns, adjectives, names, places, verbs) and clicking the button to generate a completed story.

Starting URL: http://www.glowwordbooks.com/blog/category/kids-online-mad-libs/

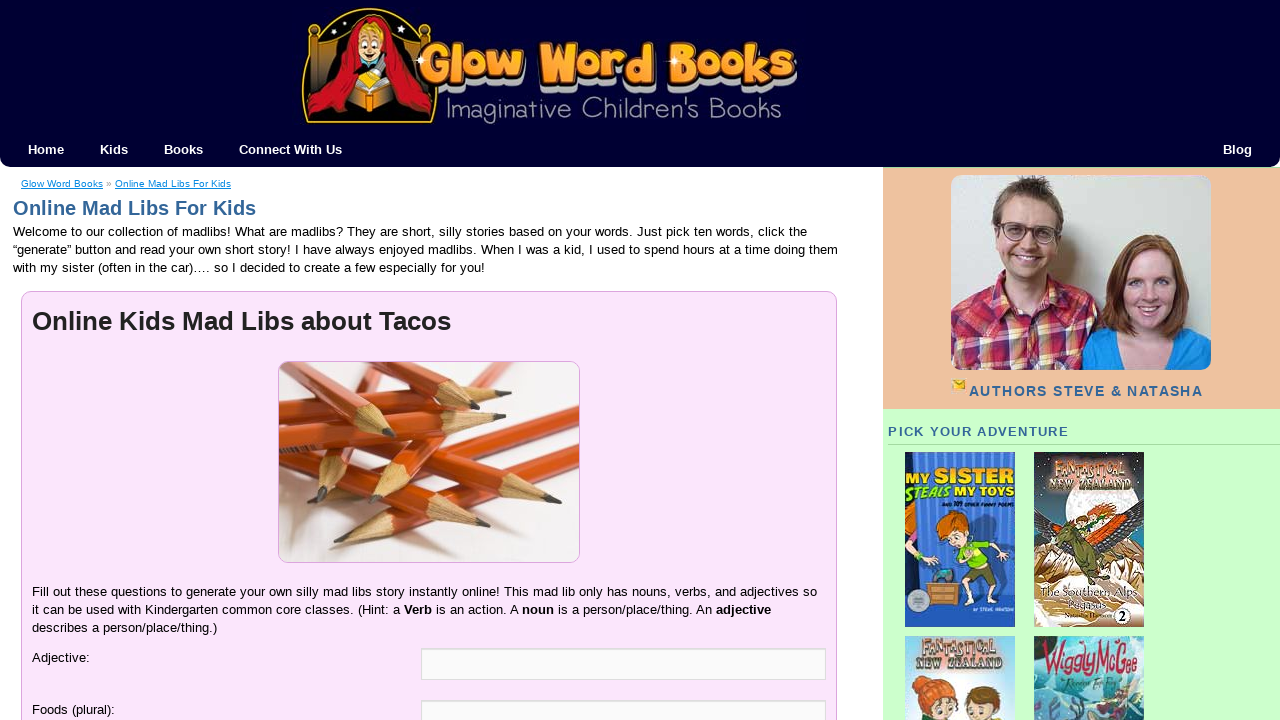

Filled noun field with 'cats' on #ml-2015-06-01-4-box
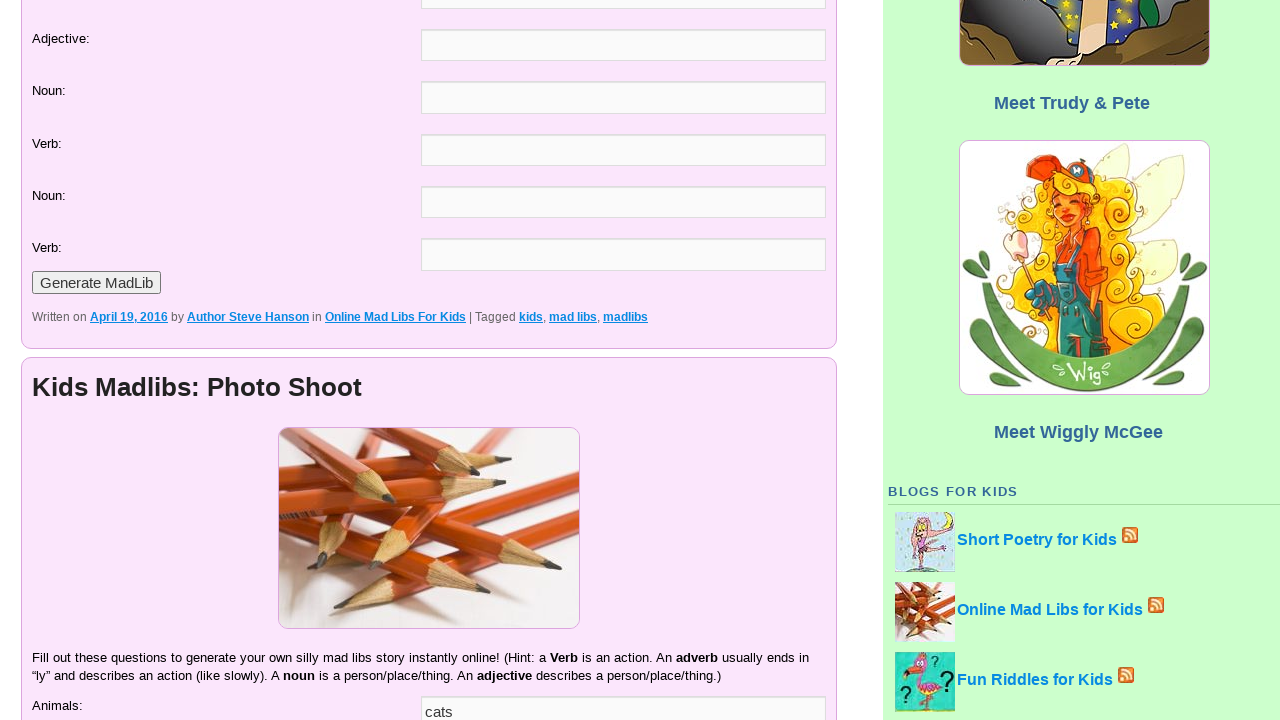

Filled adjective field with 'funny' on #ml-2015-06-01-6-box
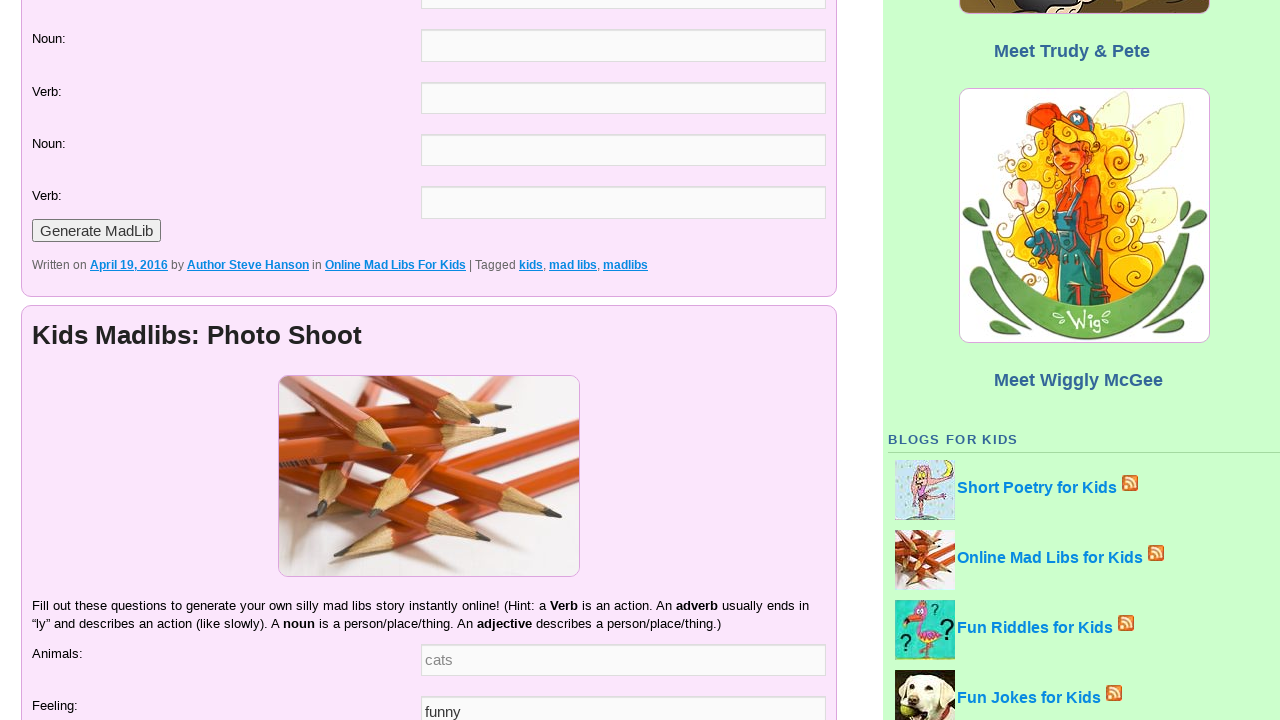

Filled word field with 'Flawless' on #ml-2015-06-01-8-box
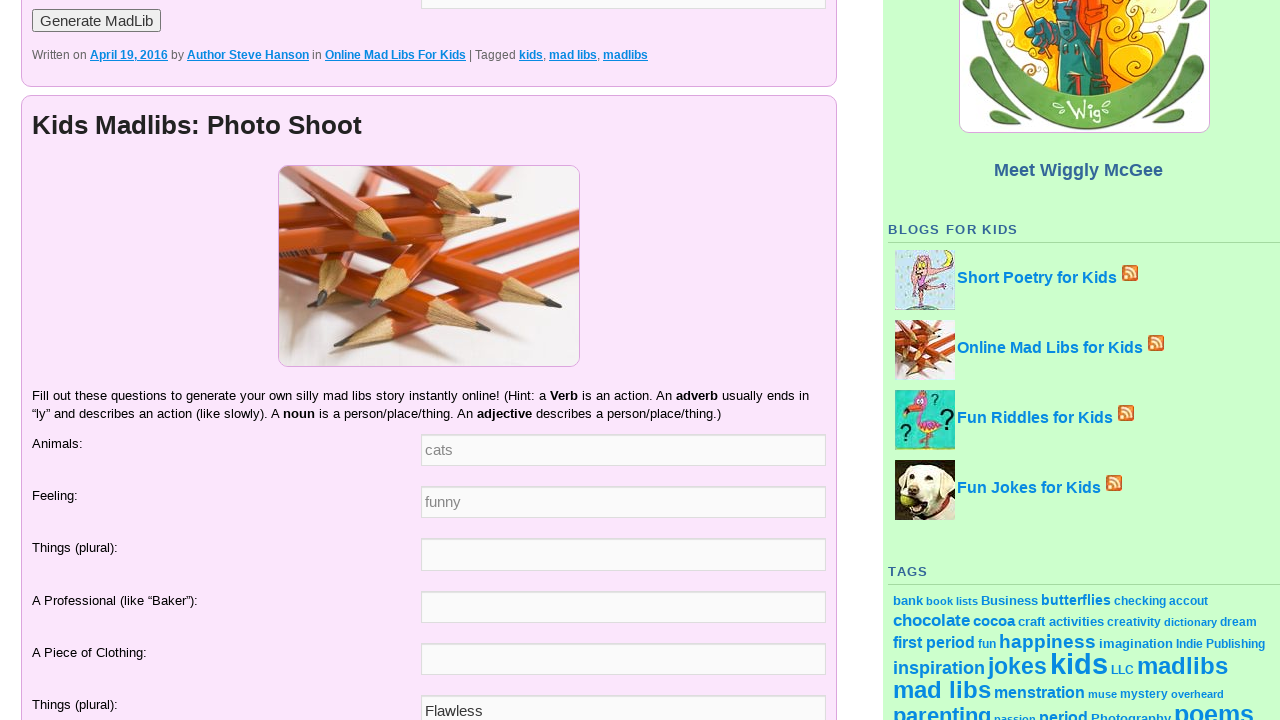

Filled name field with 'Beyonce' on #ml-2015-06-01-7-box
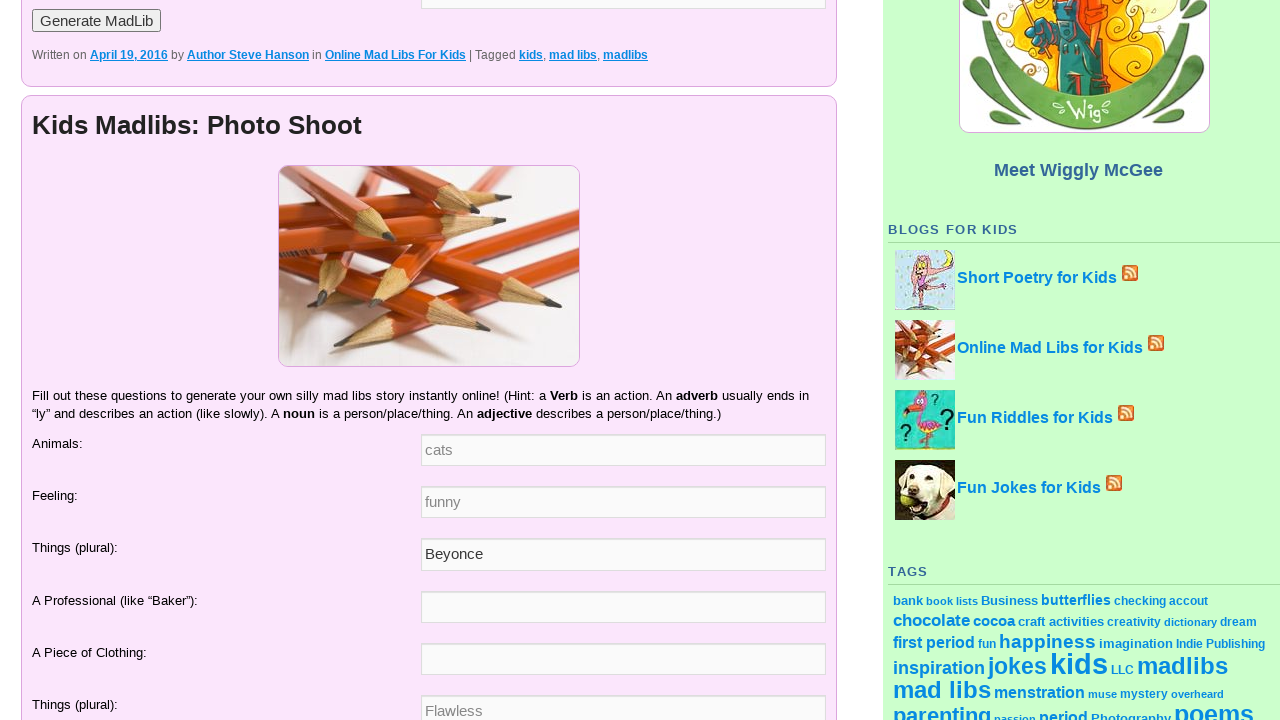

Filled adjective field with 'sad' on #ml-2015-06-01-5-box
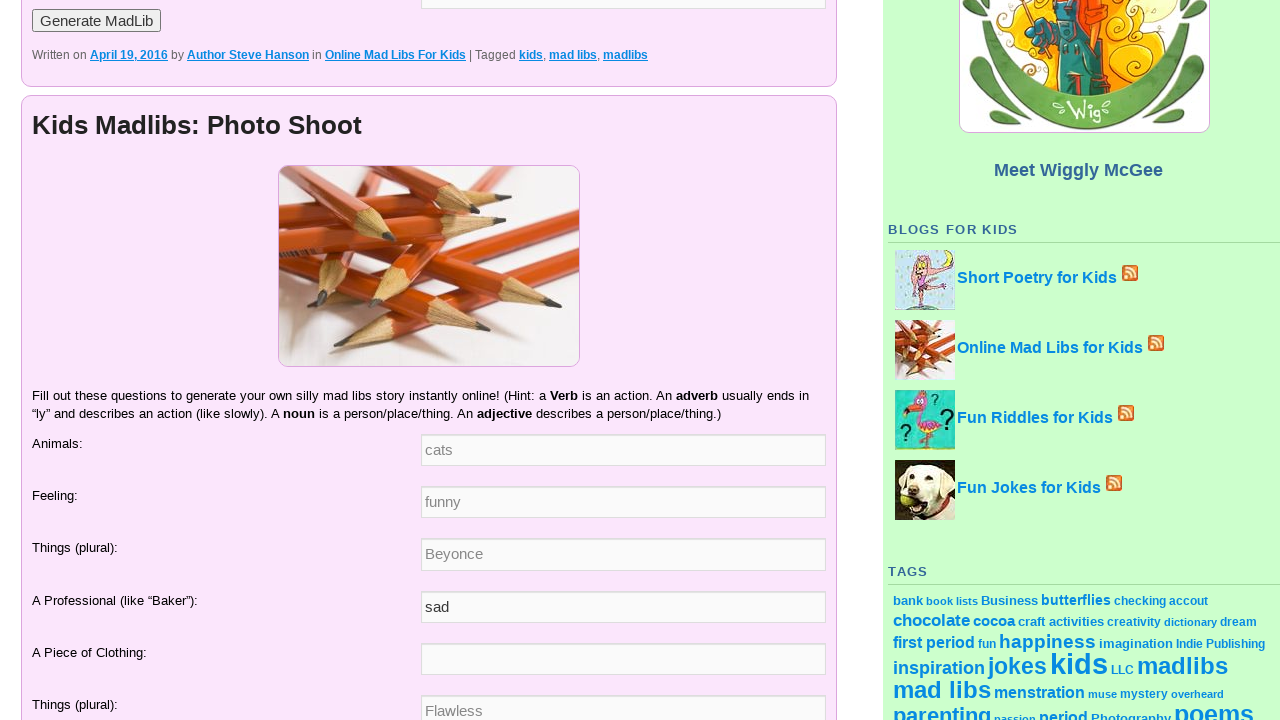

Filled verb field with 'sleeping' on #ml-2015-06-01-9-box
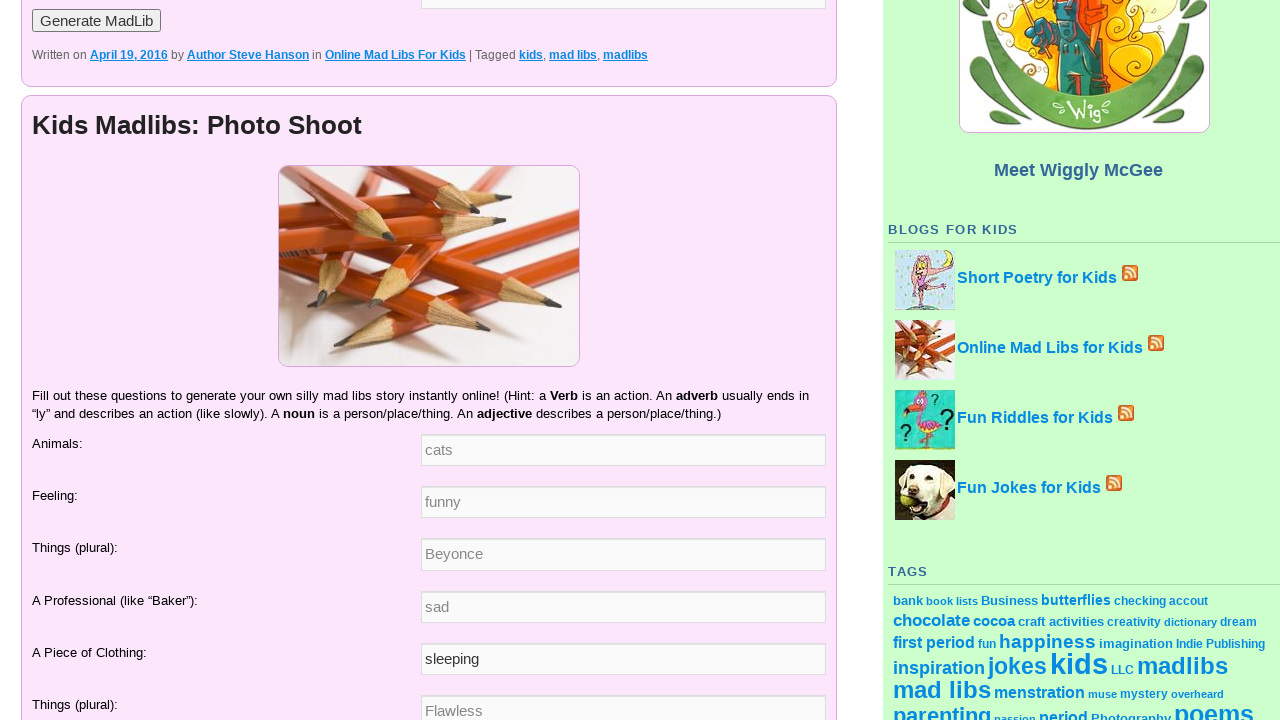

Filled place field with 'New York' on #ml-2015-06-01-2-box
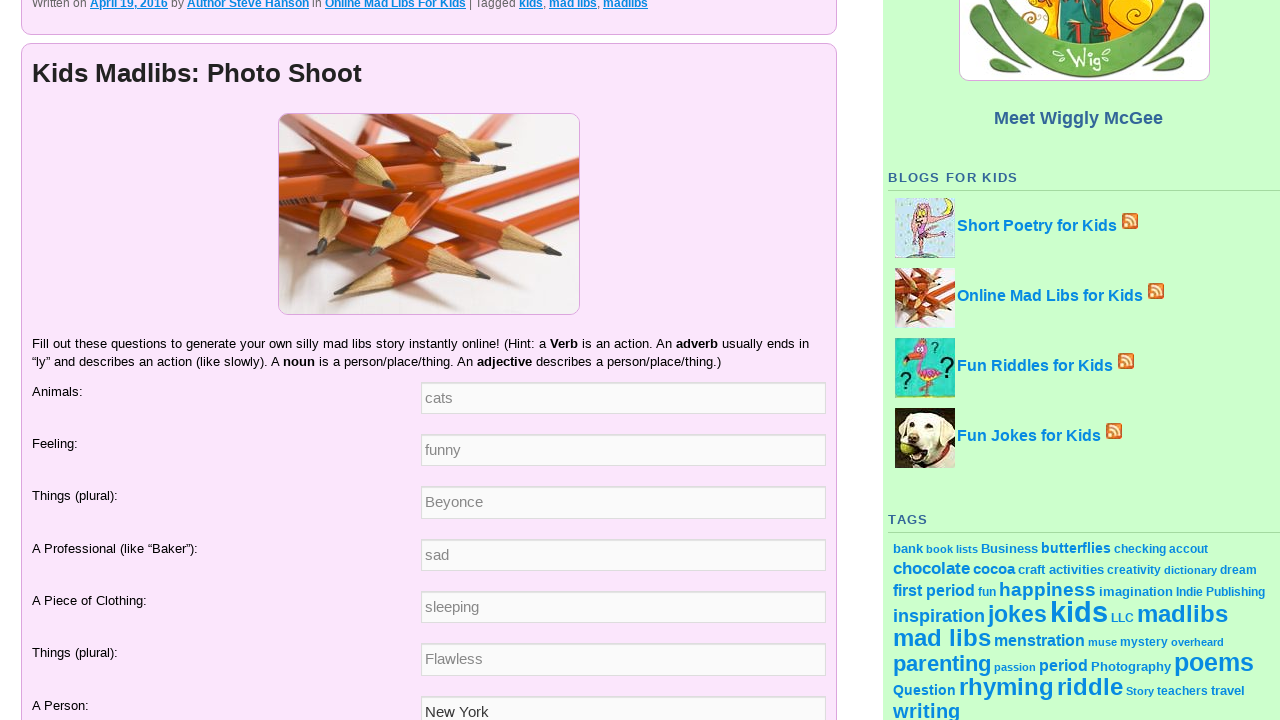

Filled noun field with 'mangoes' on #ml-2015-06-01-3-box
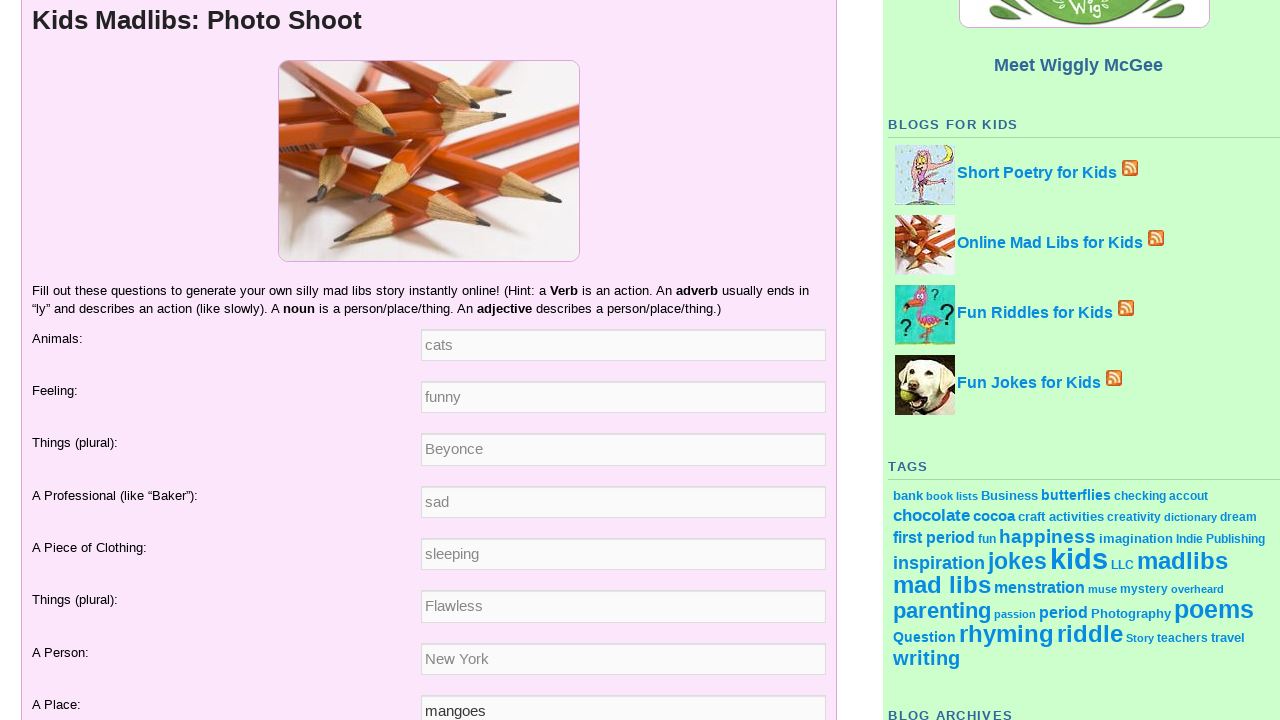

Filled noun field with 'bikes' on #ml-2015-06-01-10-box
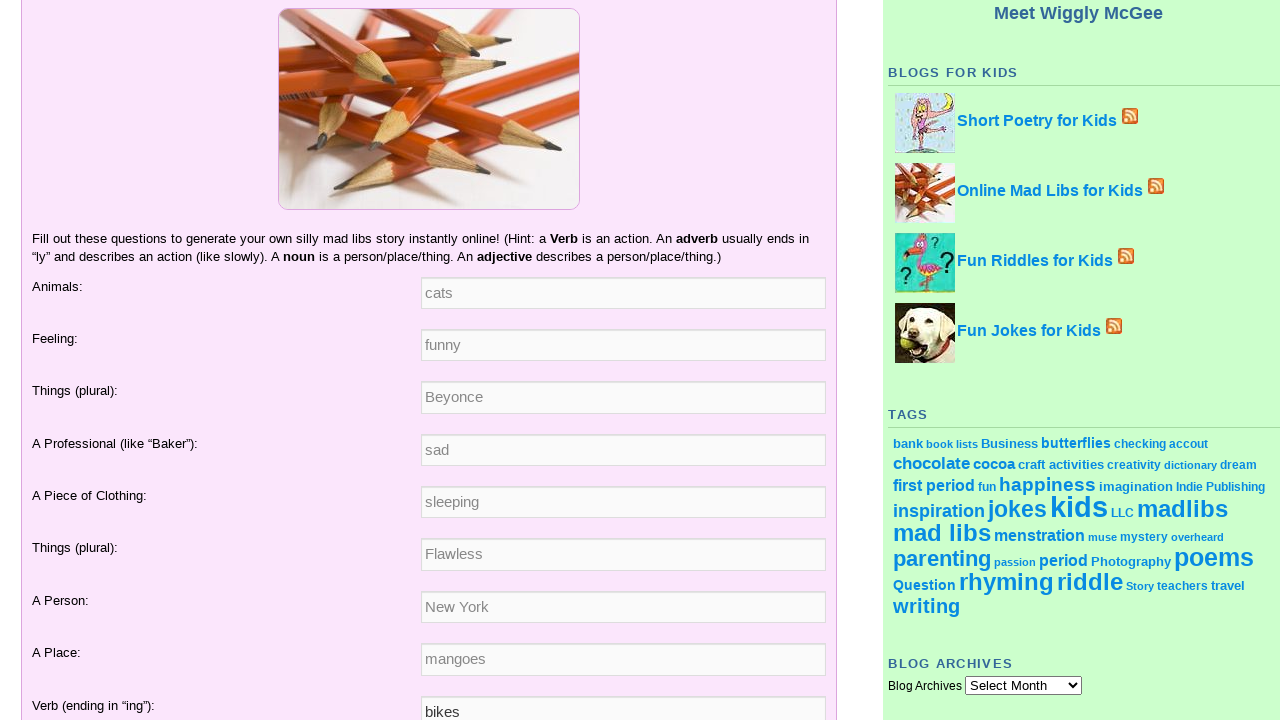

Filled name field with 'Jackie' on #ml-2015-06-01-1-box
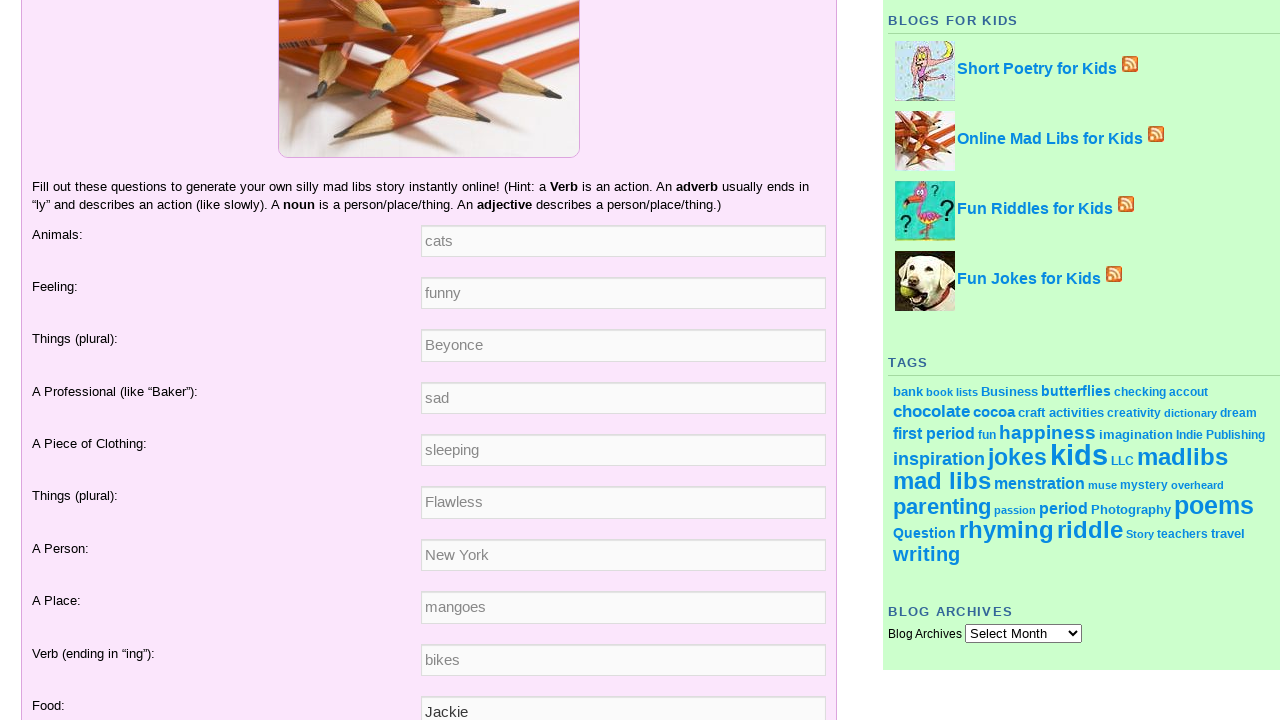

Clicked button to generate Mad Libs story at (96, 361) on #ml-2015-06-01-button
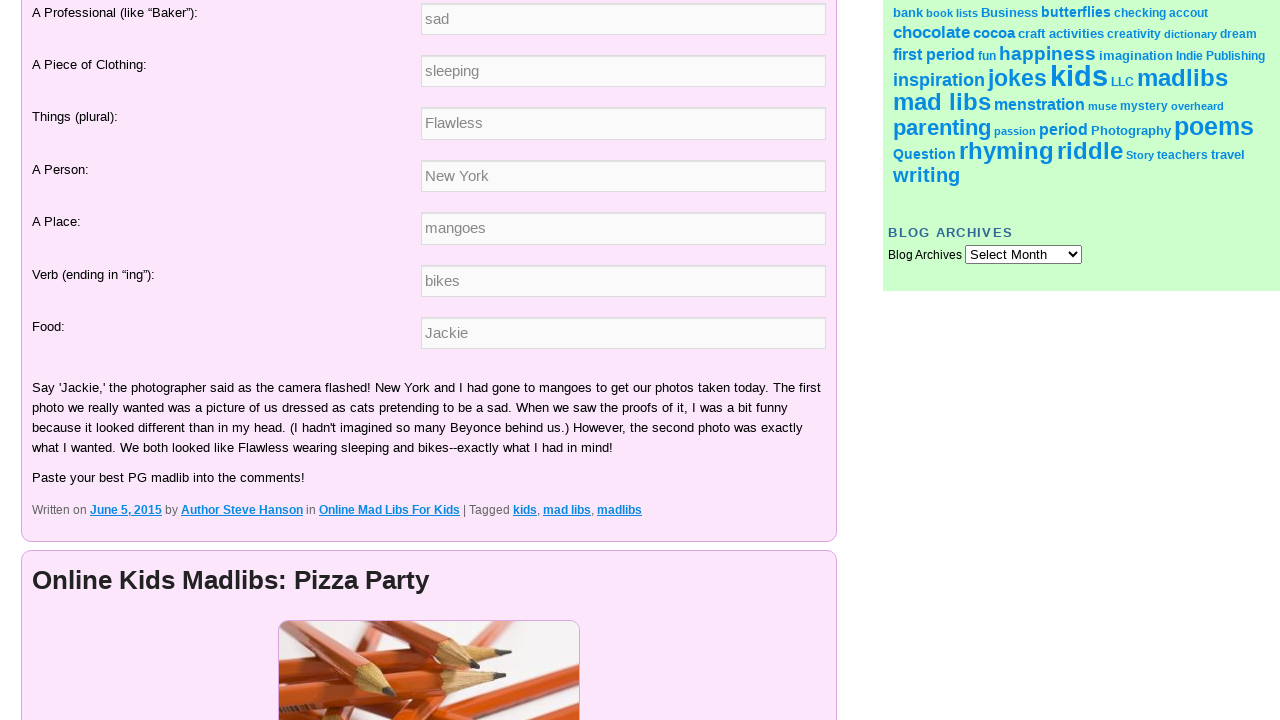

Mad Libs story result loaded successfully
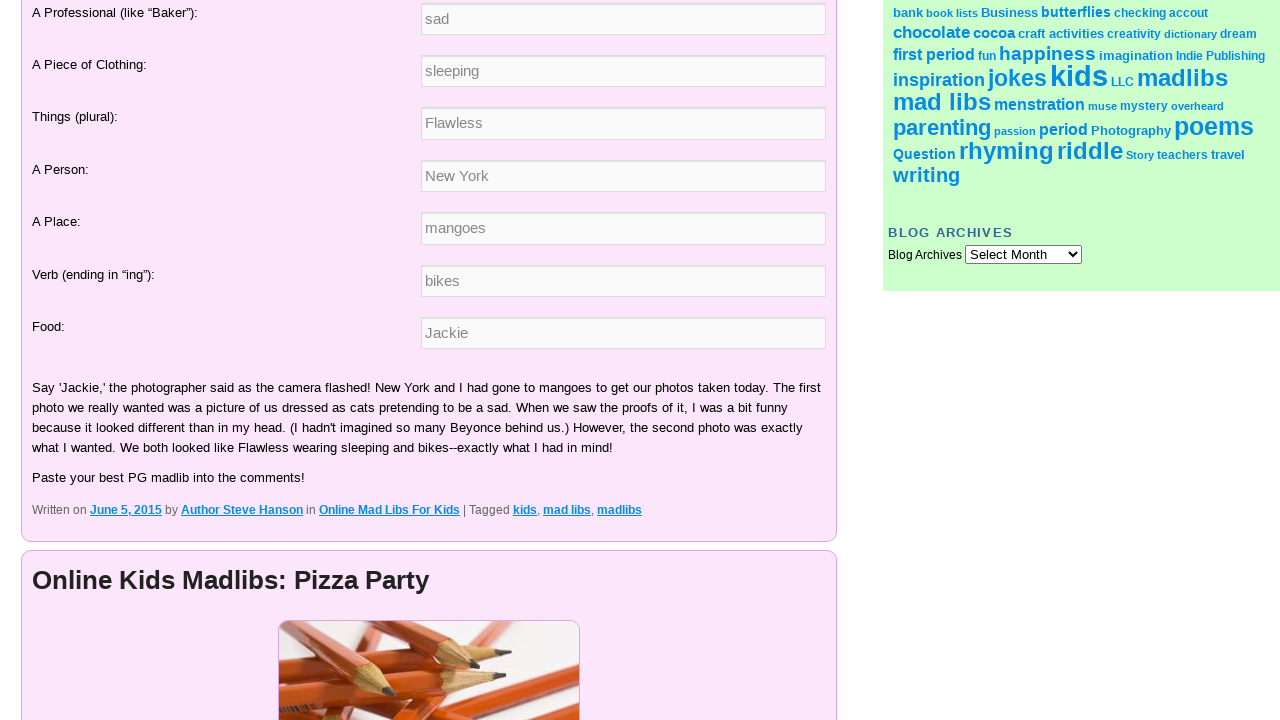

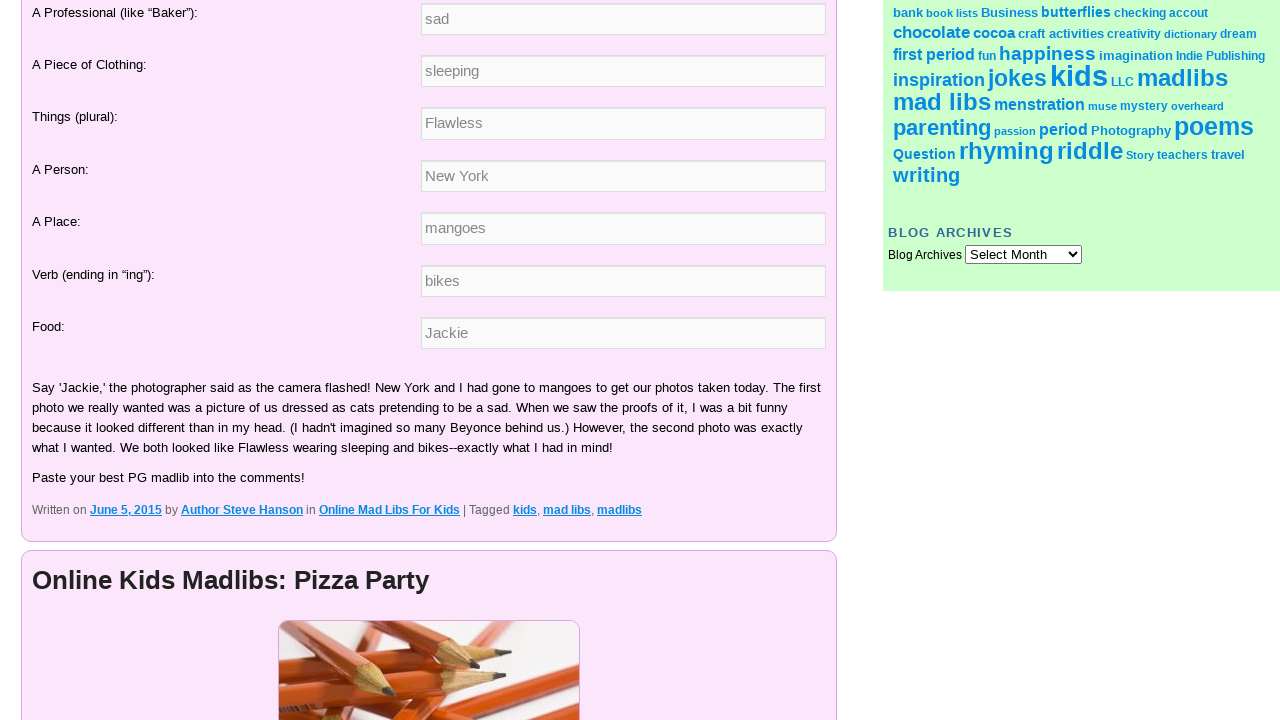